Tests the USPS website stamp shopping flow by navigating to the stamps section, applying filters, selecting a stamp product, adding it to cart, updating the quantity, and verifying the product information.

Starting URL: https://www.usps.com/

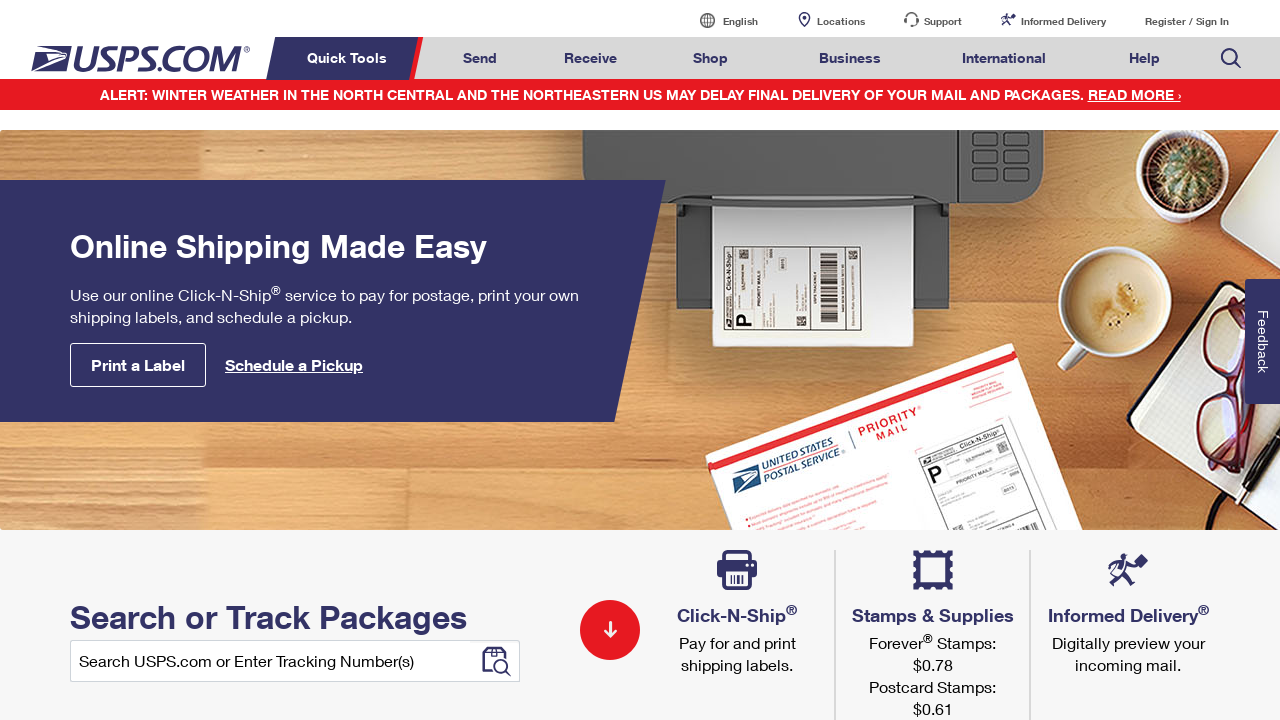

Hovered over Shop menu item at (711, 58) on xpath=//*[@class = 'menuitem'] >> nth=2
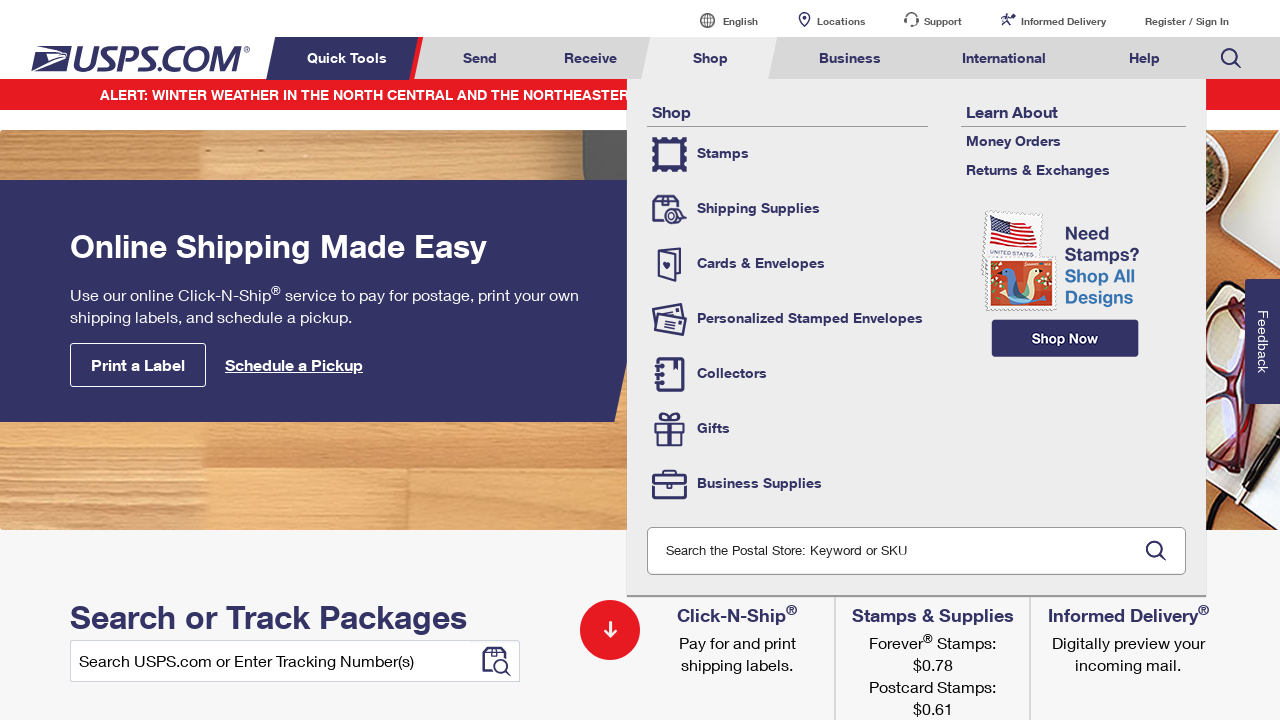

Clicked on Stamps option from Shop menu at (788, 154) on xpath=//*[@class = 'tool-stamps'] >> nth=1
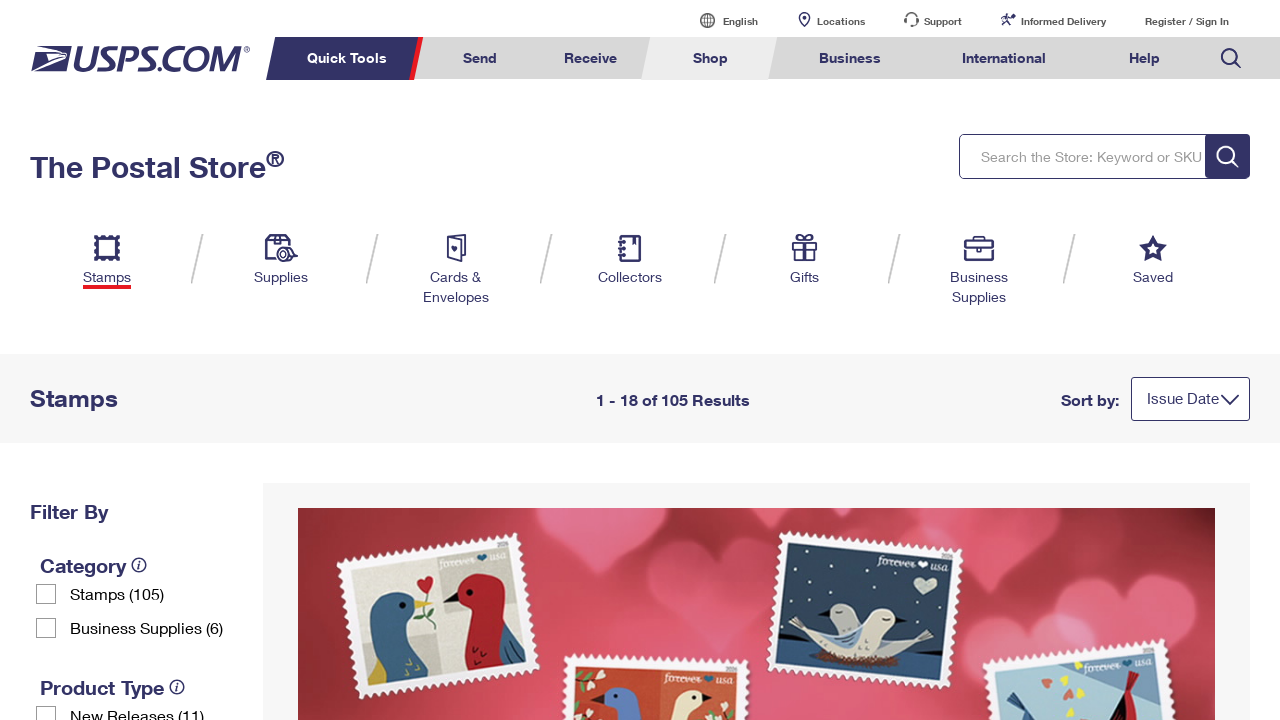

Applied first stamp button filter at (157, 594) on xpath=//*[@class = 'checkbox-label'] >> nth=0
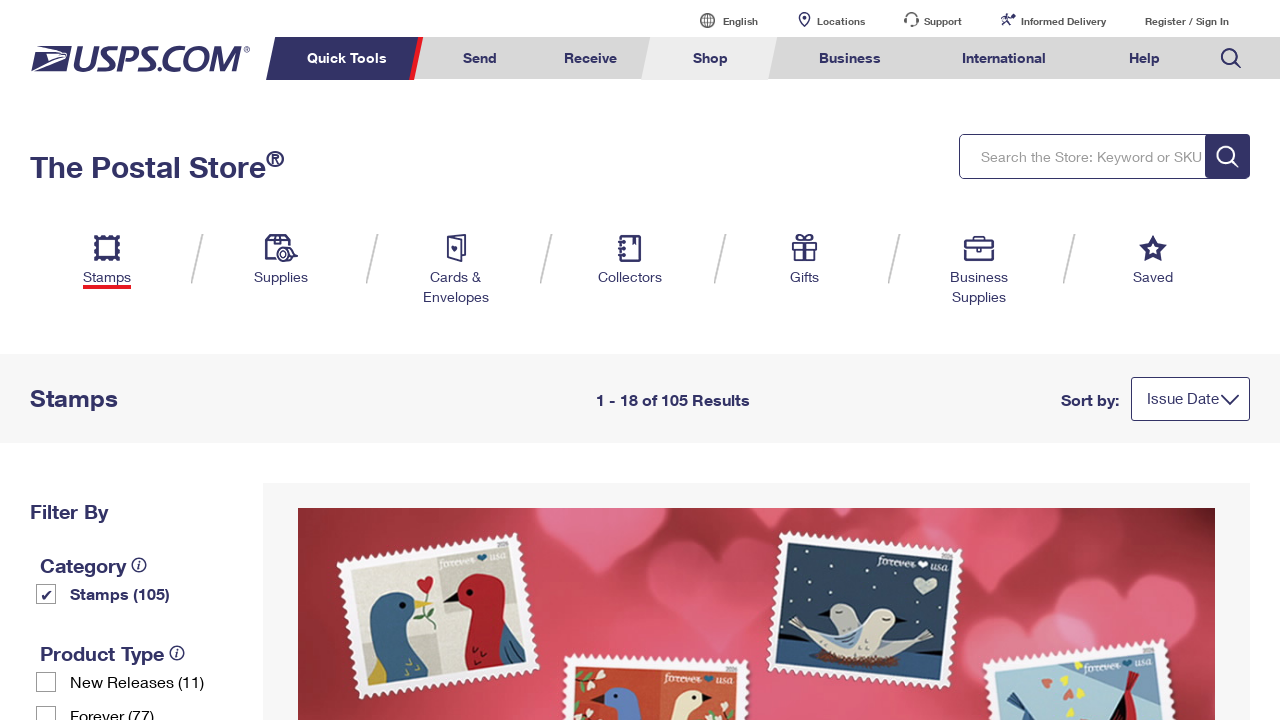

Applied Additional Postage filter at (157, 361) on xpath=//*[@class = 'checkbox-label'] >> nth=4
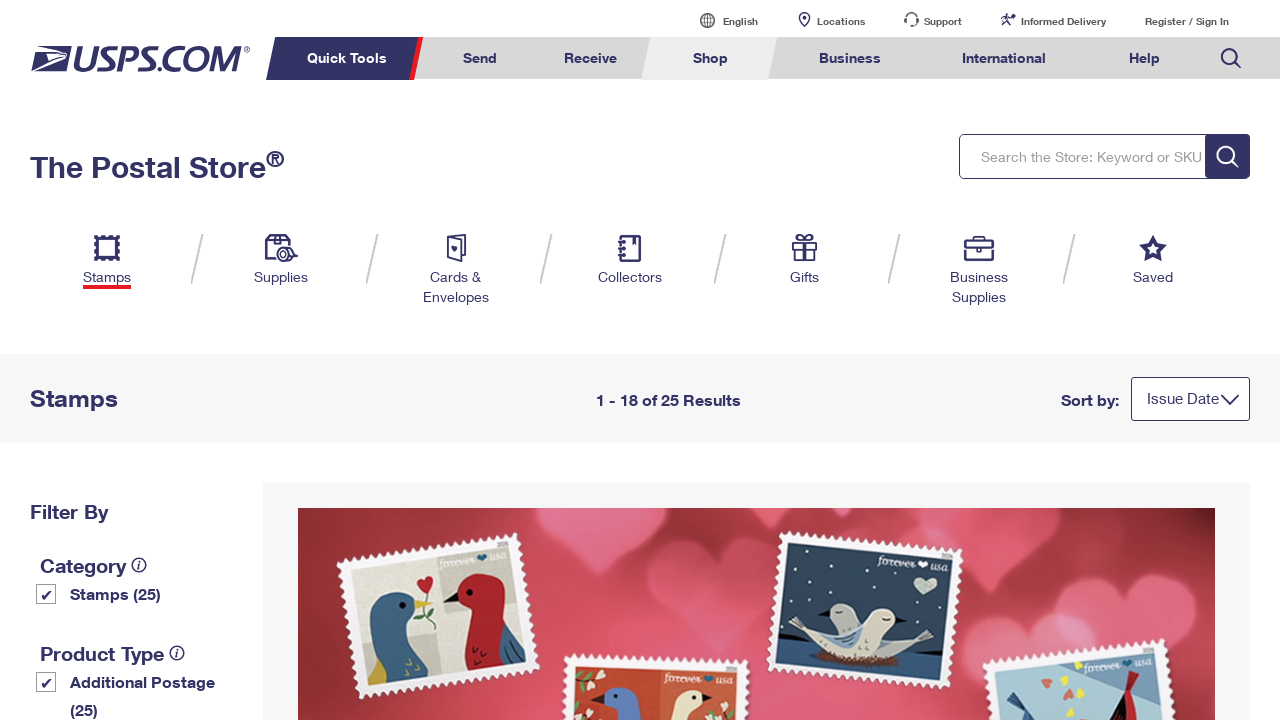

Scrolled down by 400 pixels to view more stamp results
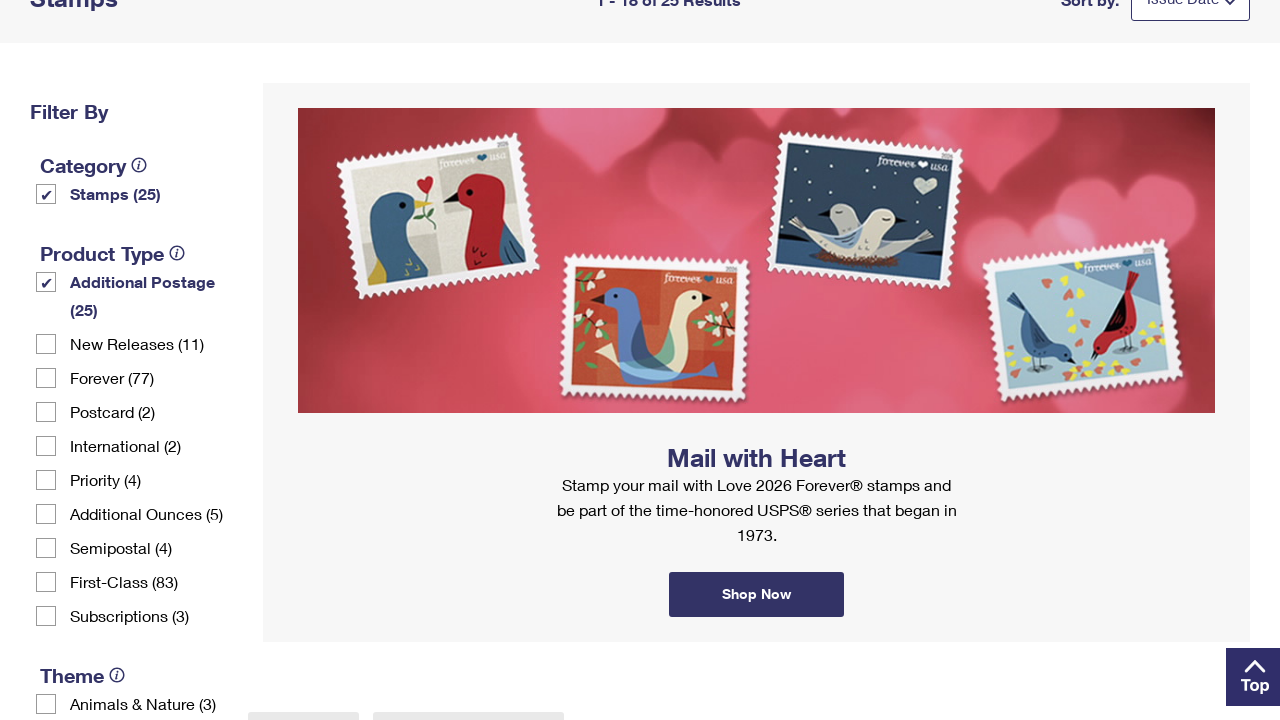

Clicked on first stamp product in results at (413, 360) on xpath=//*[@class = 'col-6 col-md-4 results-per-page '] >> nth=0
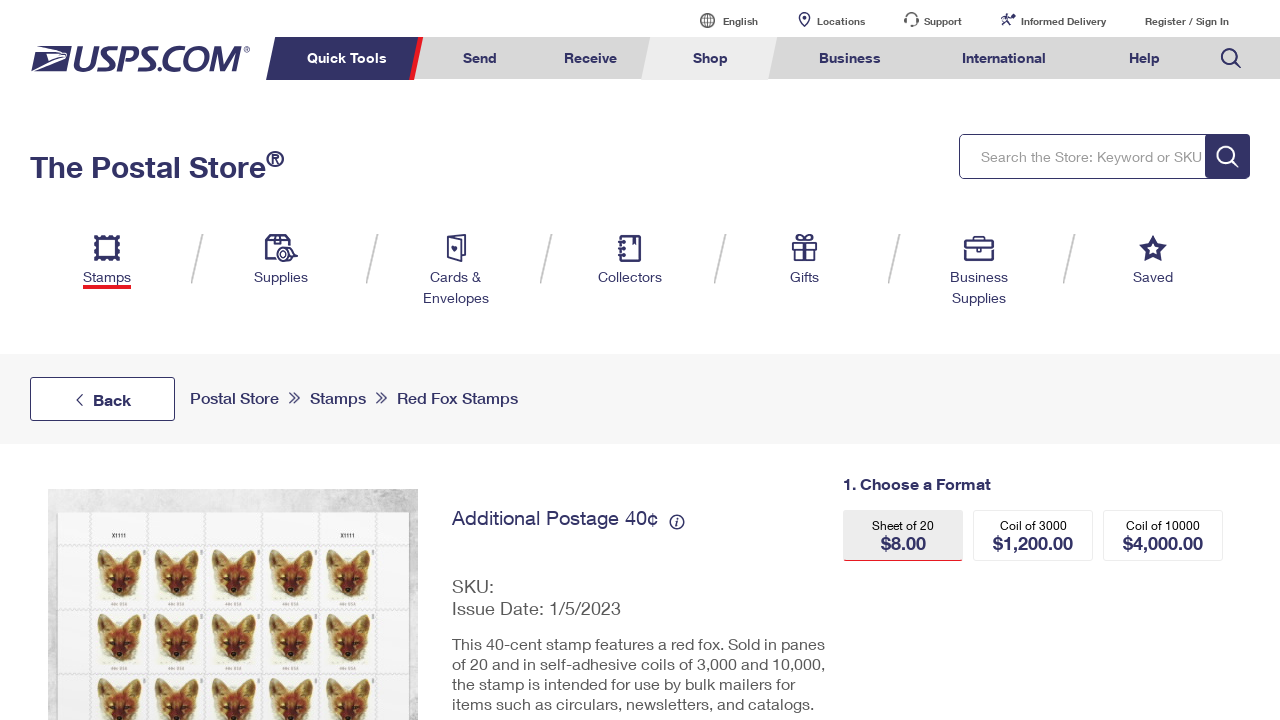

Clicked Add to Cart button at (1016, 23) on xpath=//*[@id = 'addToCartVisBtn122104']
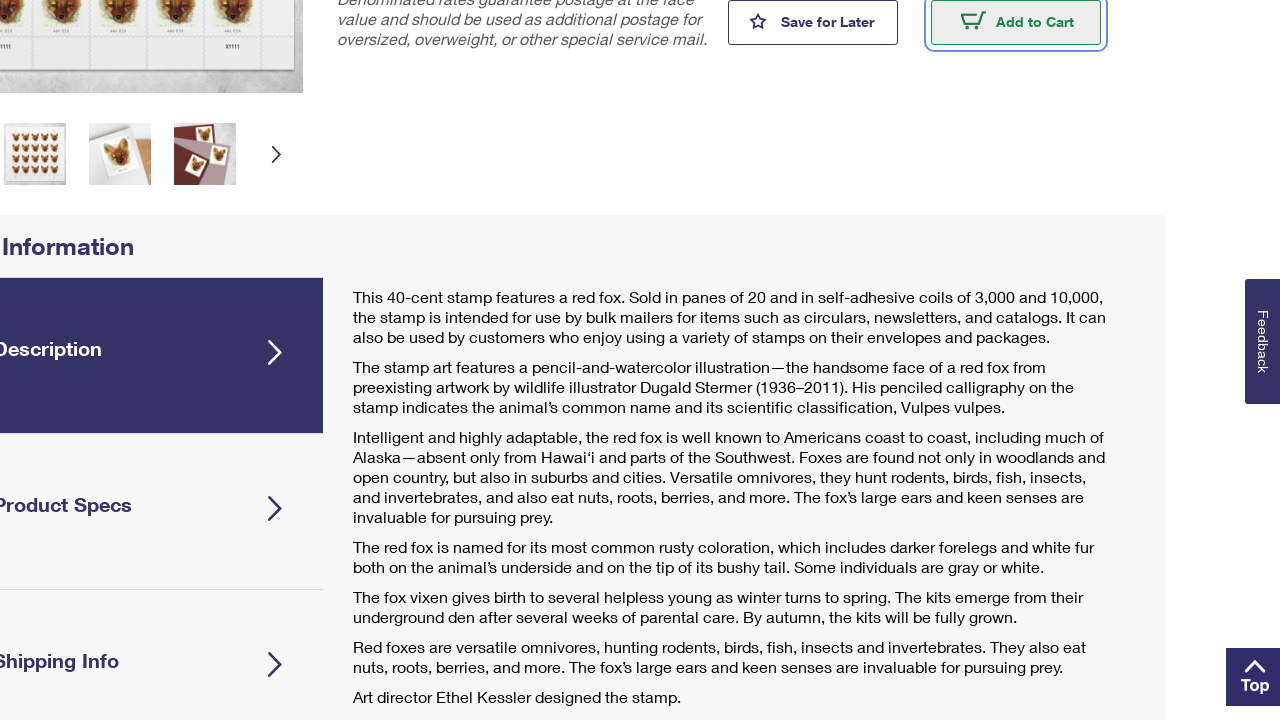

Clicked View Cart button at (709, 543) on xpath=//*[@class= 'button--primary button--white']
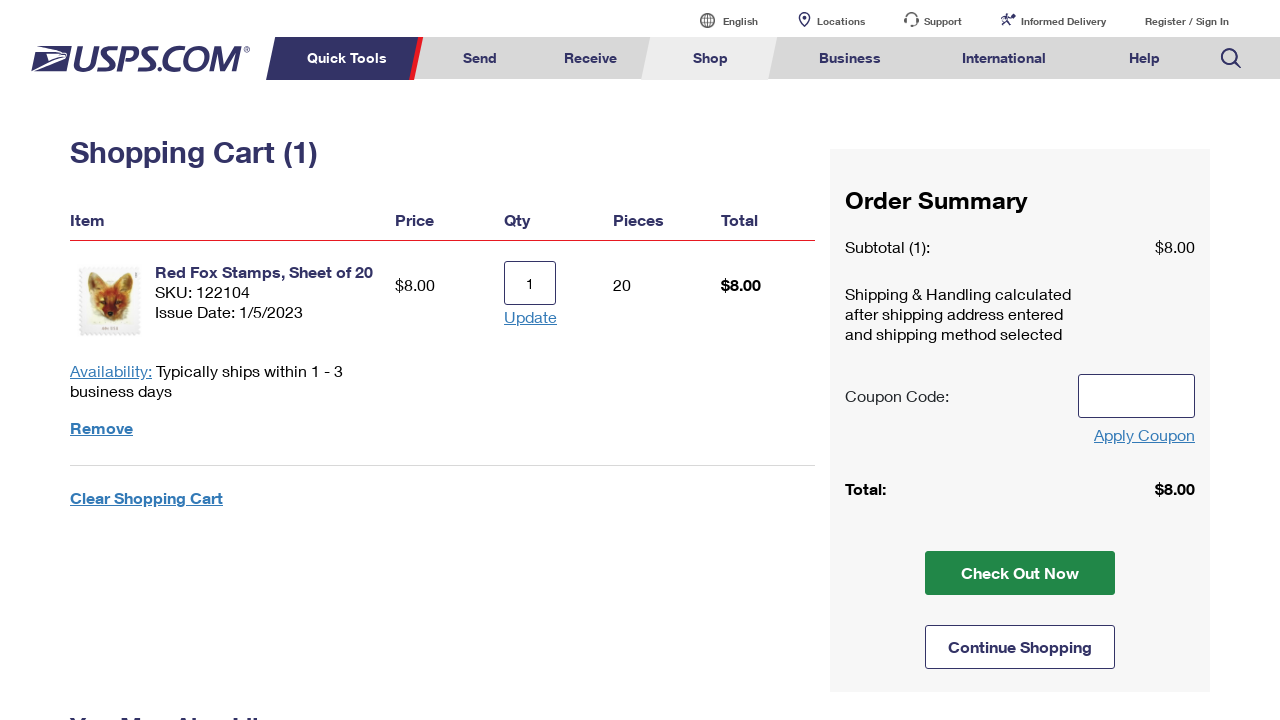

Updated stamp quantity to 2 on //*[@class = 'col-8 form-control']
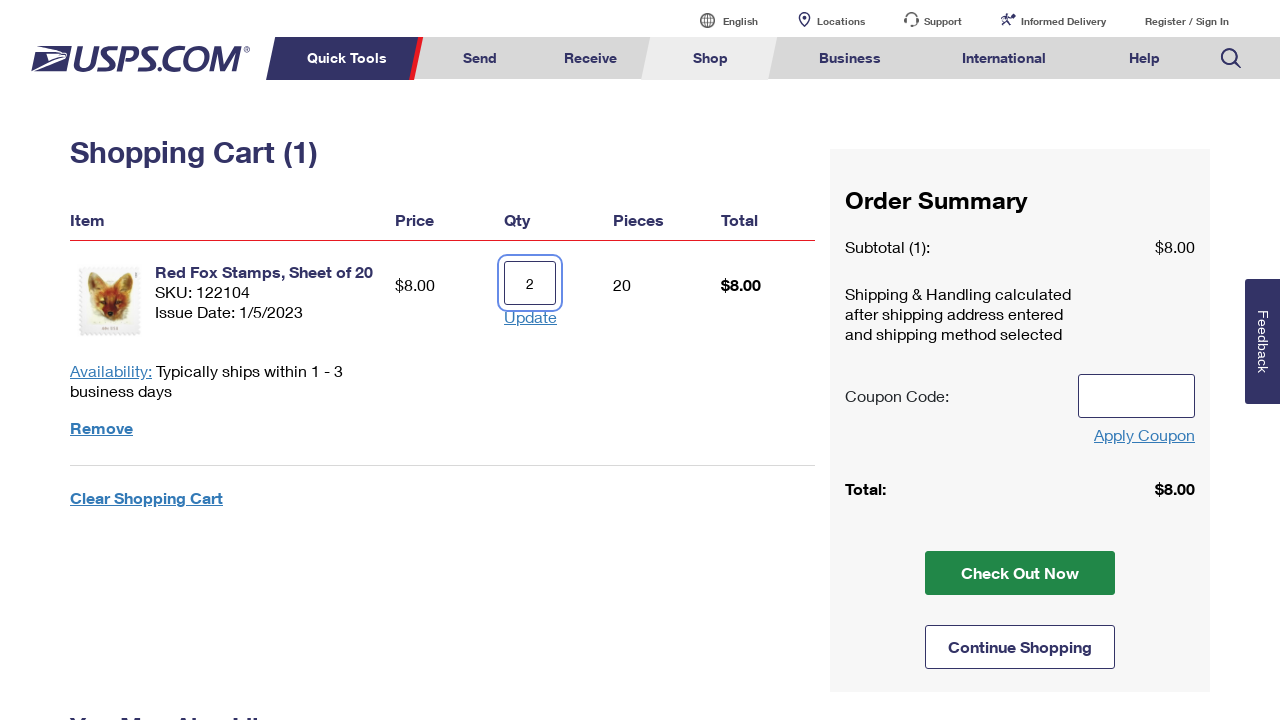

Clicked Update button to confirm quantity change at (531, 317) on xpath=//*[@id = 'atg_store_update']
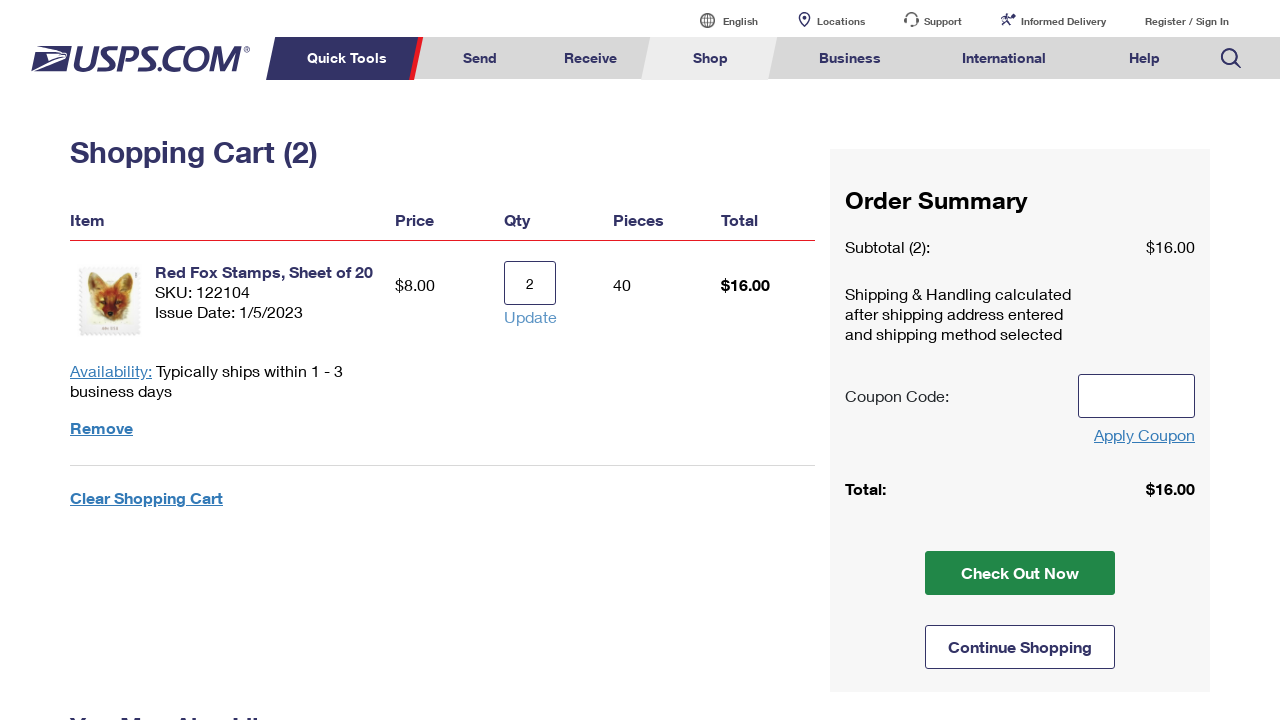

Verified stamp product information is displayed in cart
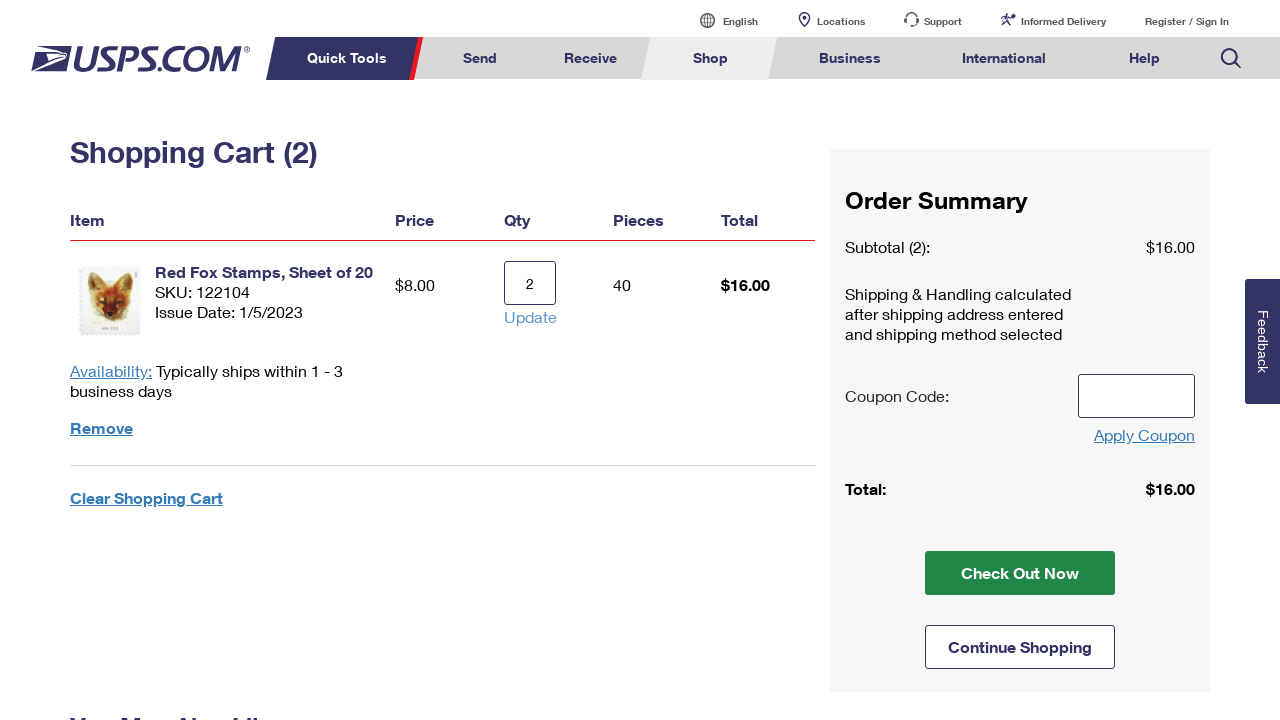

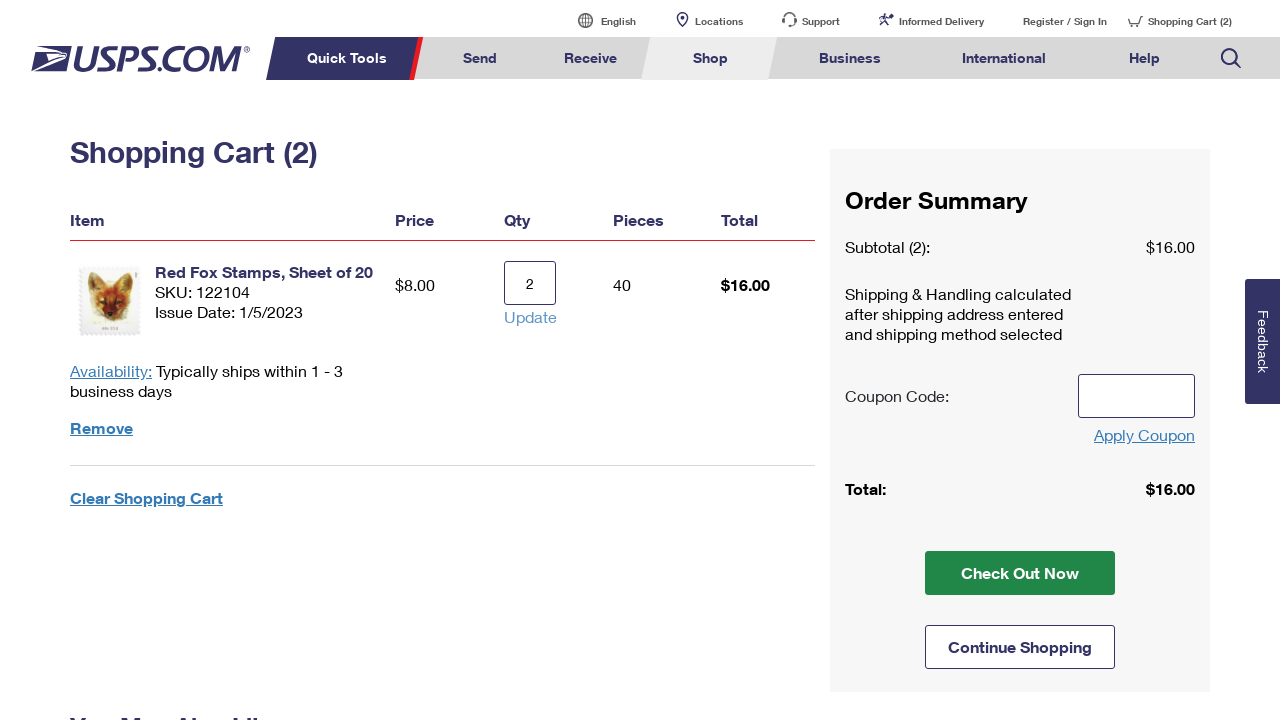